Tests form submission on DemoQA text box page by filling name, email, and address fields then submitting

Starting URL: https://demoqa.com/text-box

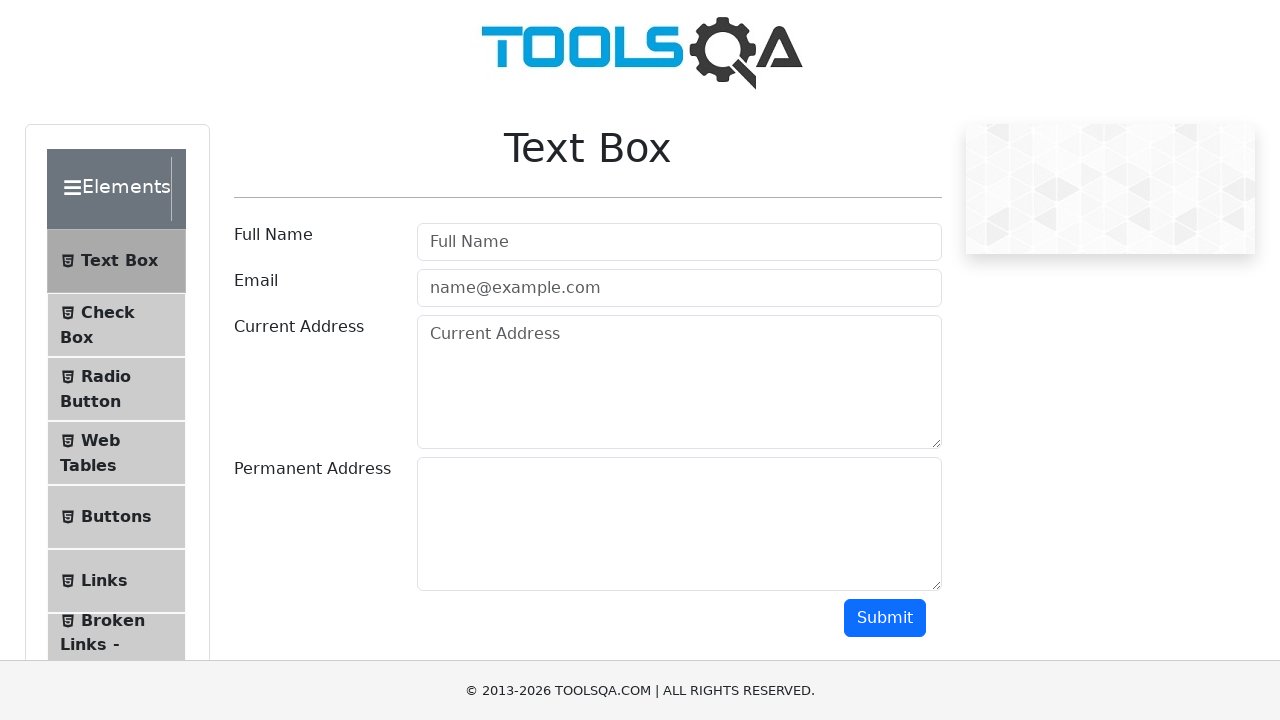

Filled name field with 'First Last' on #userName
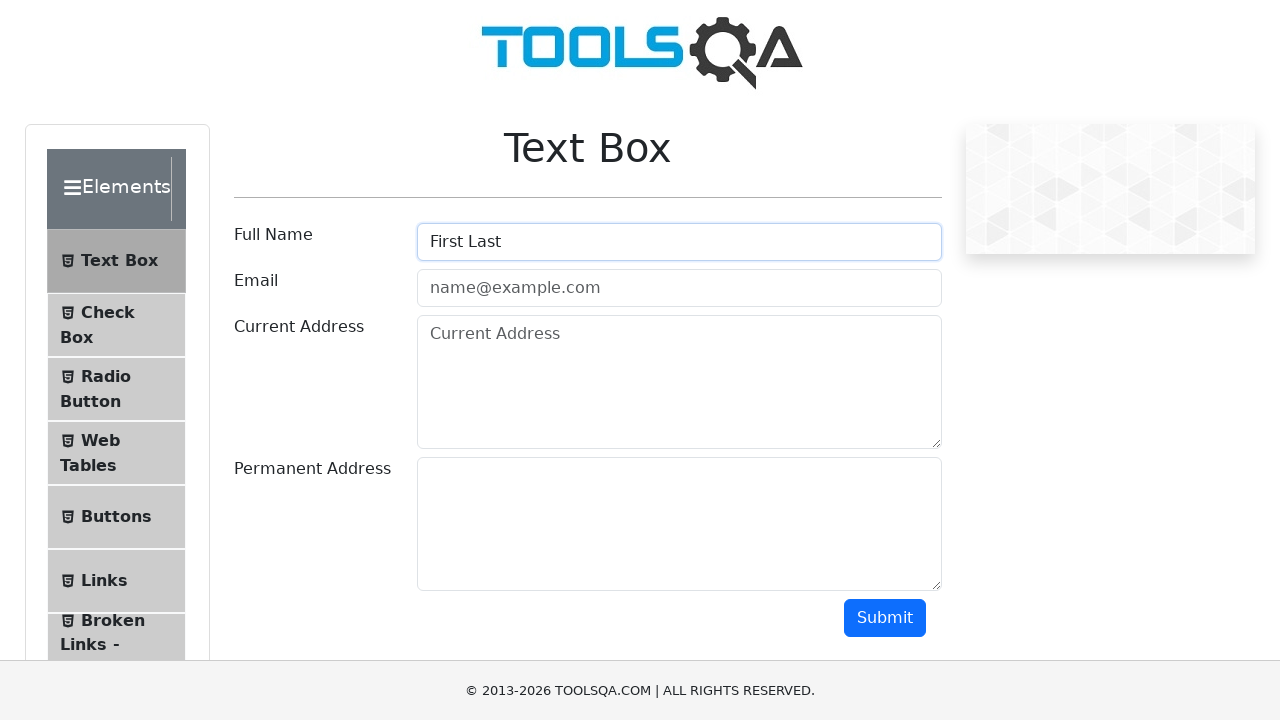

Filled email field with 'blablabla@gmail.com' on #userEmail
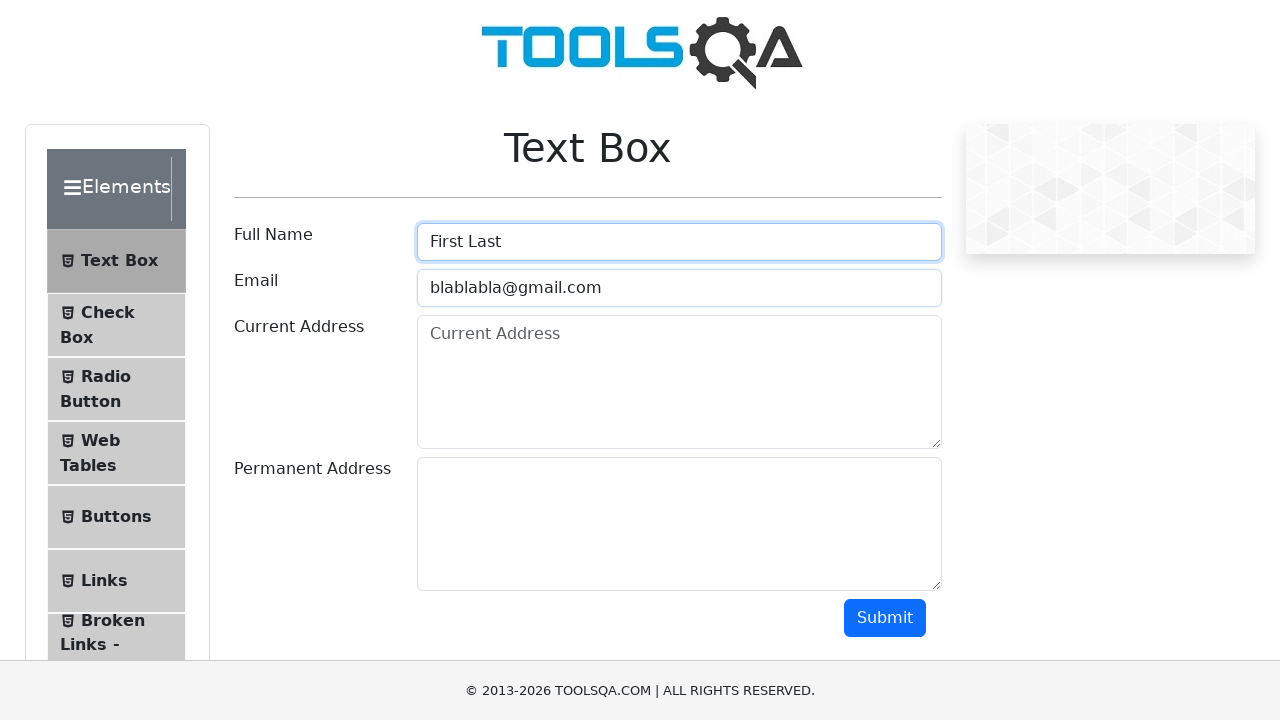

Filled current address field with '2023 New Year St, NY' on #currentAddress
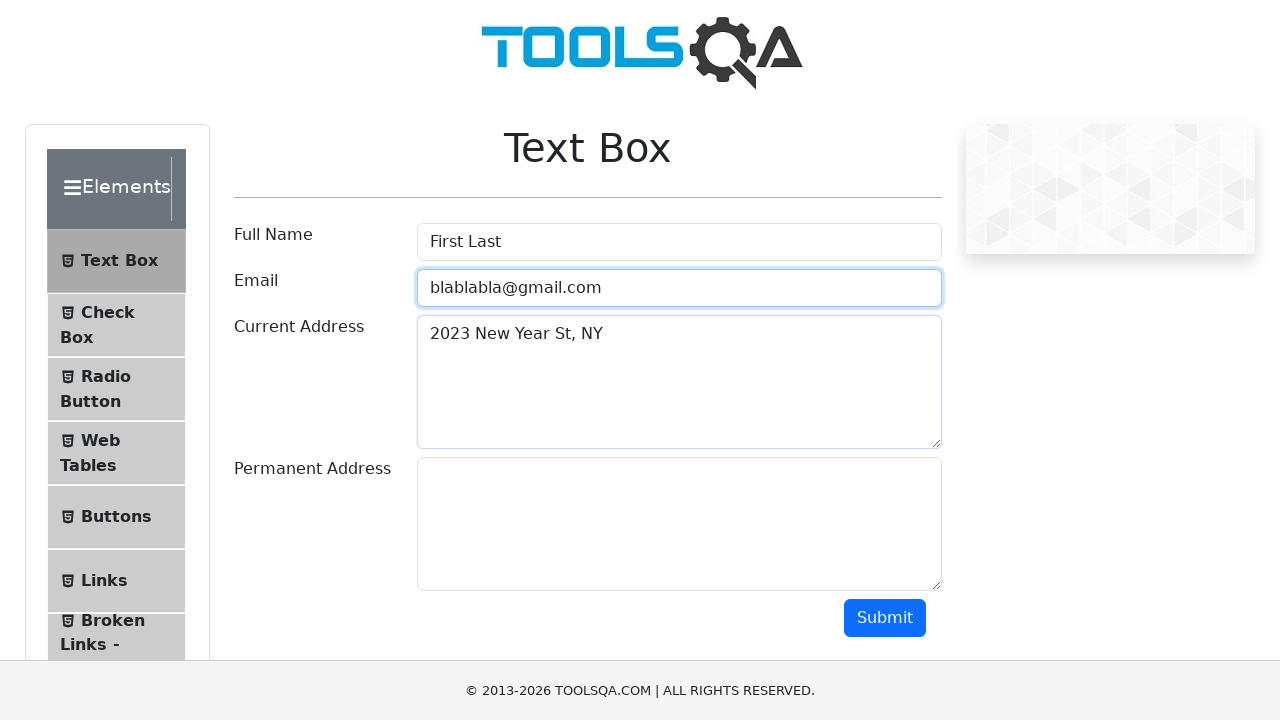

Filled permanent address field with '2024 New Year St, NY' on #permanentAddress
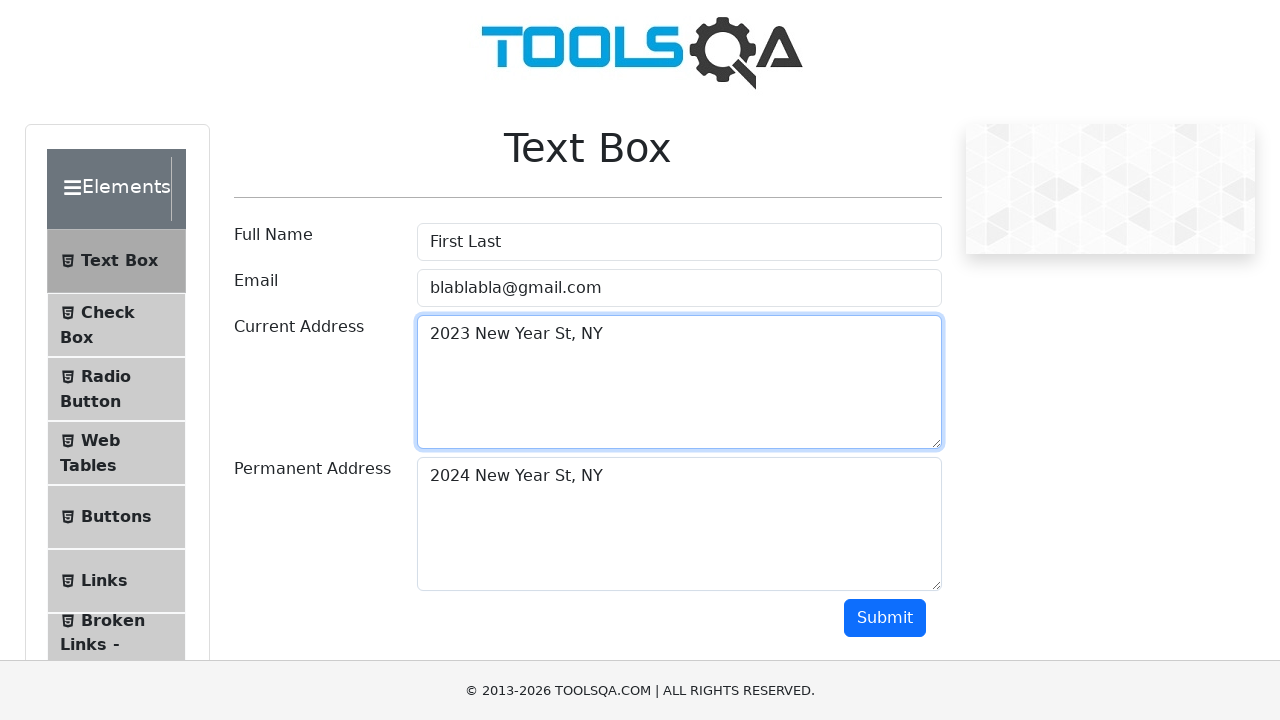

Clicked submit button to submit form at (885, 618) on #submit
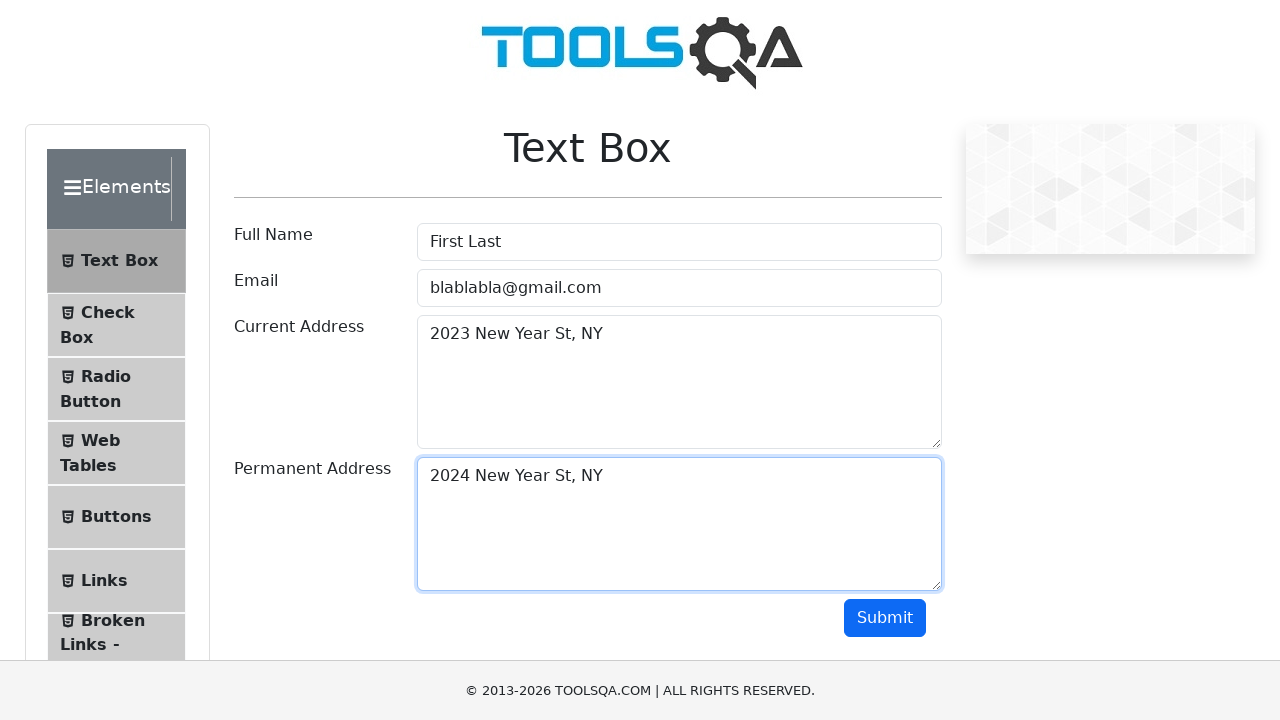

Form submission result appeared with name field
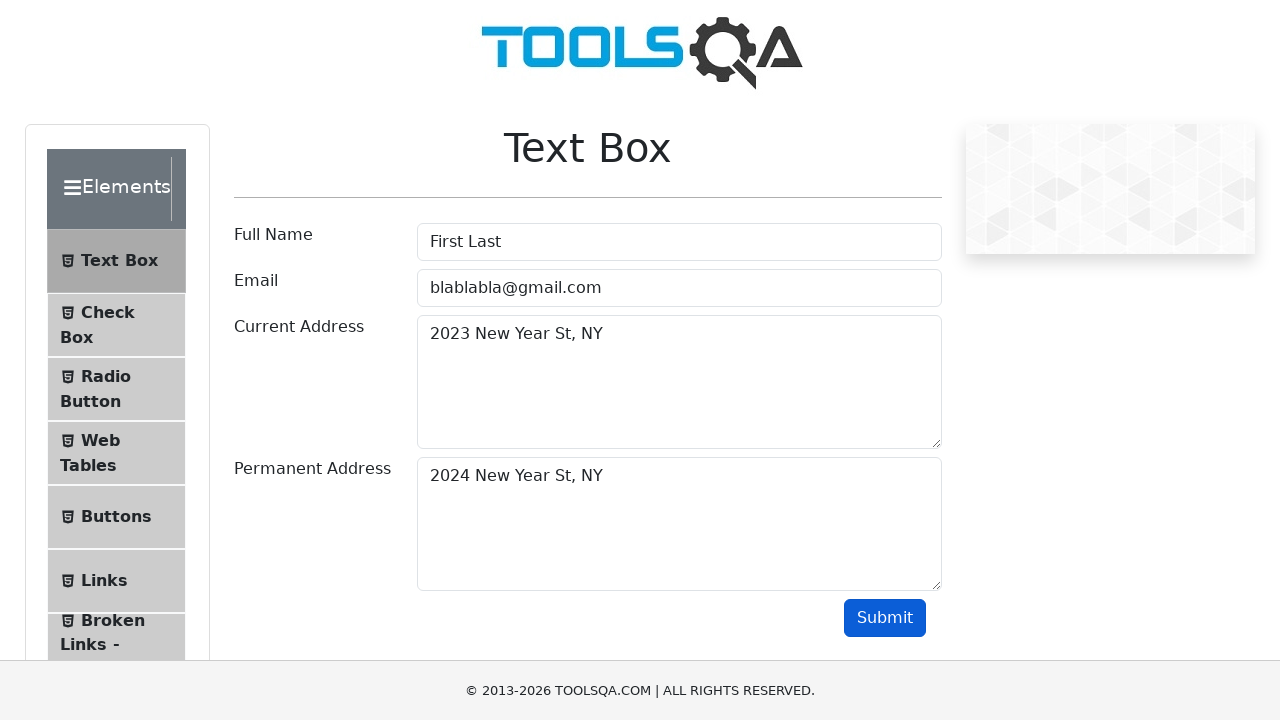

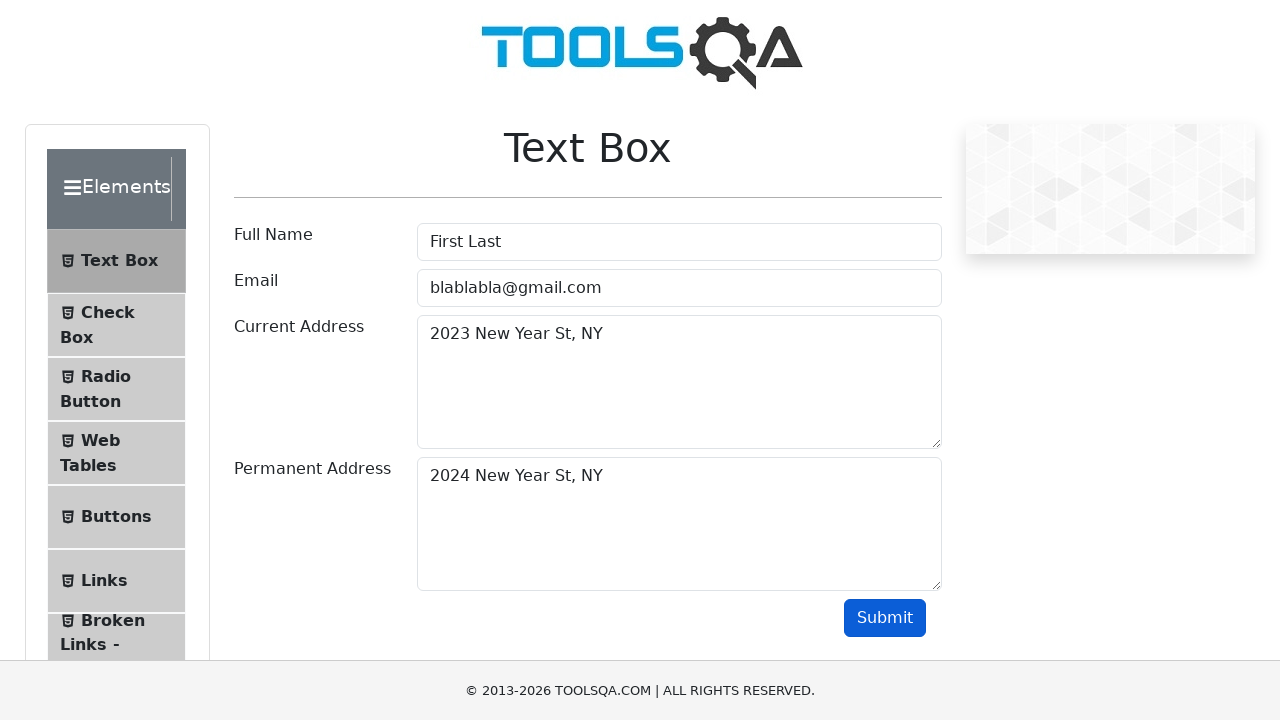